Tests a comprehensive web form by filling various input types including text, password, textarea, dropdown, radio button, checkbox, date picker, color picker, and range slider, then submits the form and verifies confirmation.

Starting URL: https://www.selenium.dev/selenium/web/web-form.html

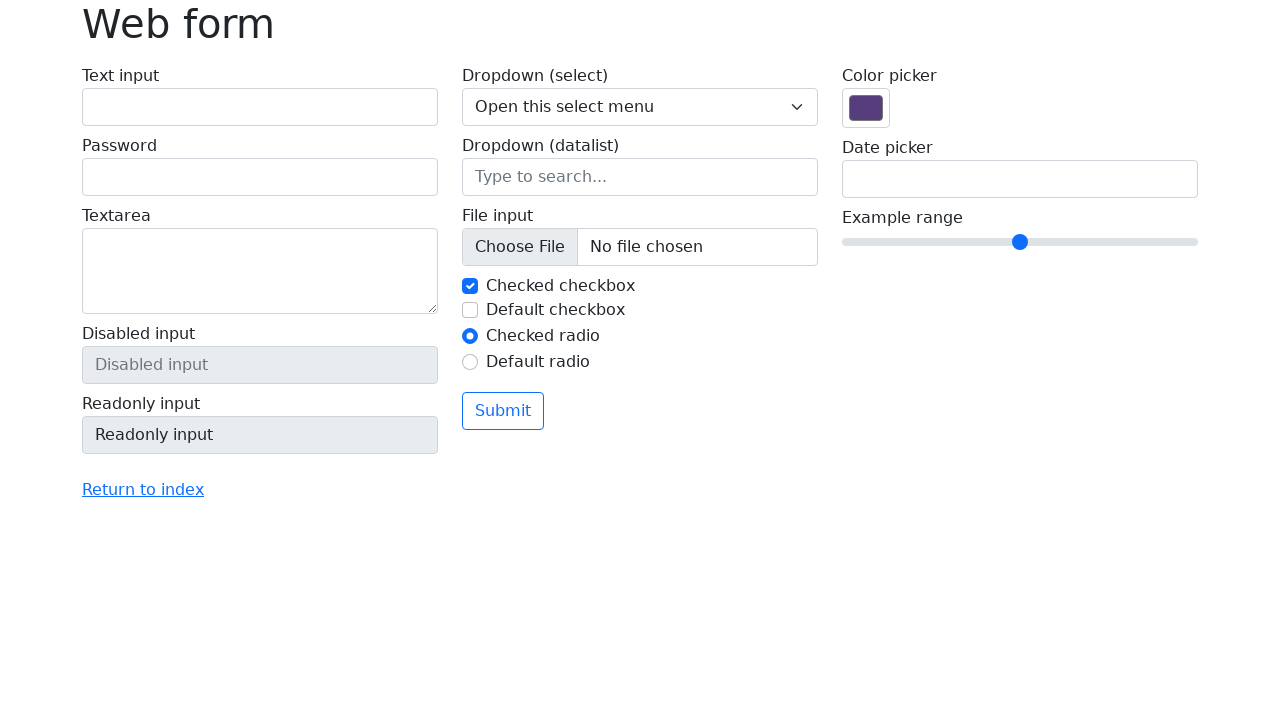

Waited for text input field to load
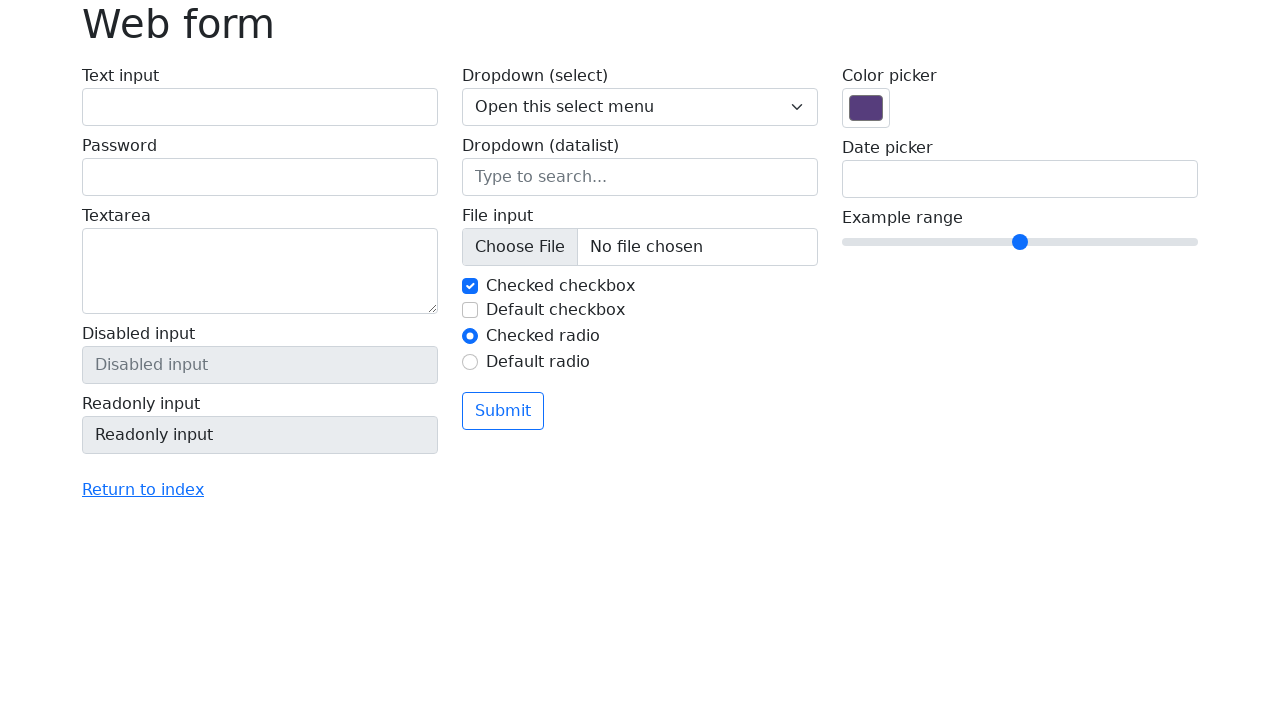

Filled text input field with 'Sample Text Input' on #my-text-id
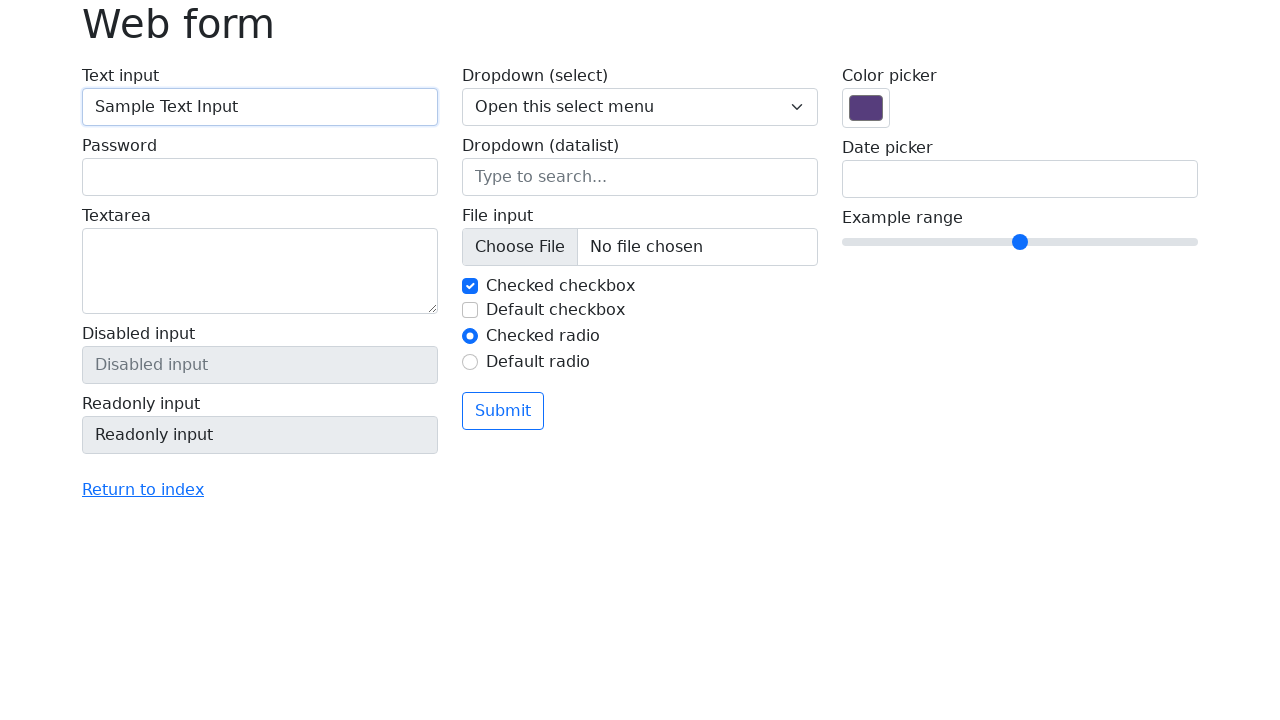

Filled password field with secure password on input[name='my-password']
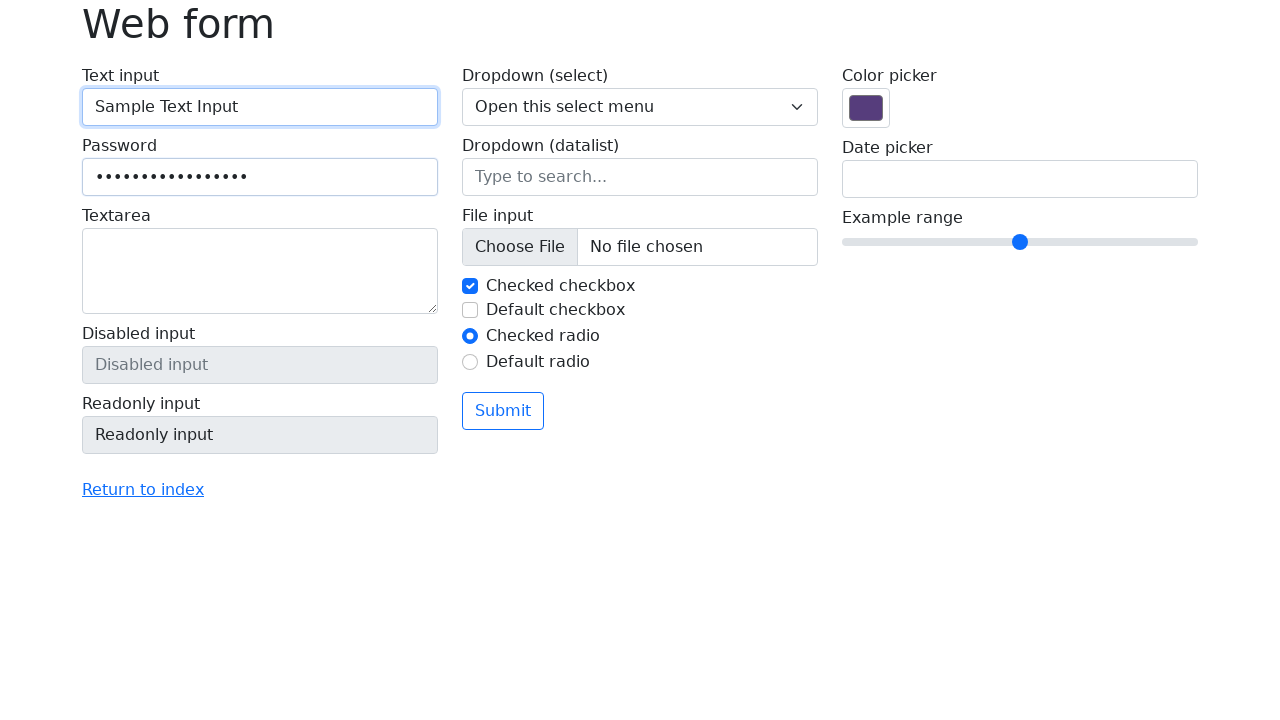

Filled textarea with sample content on textarea[name='my-textarea']
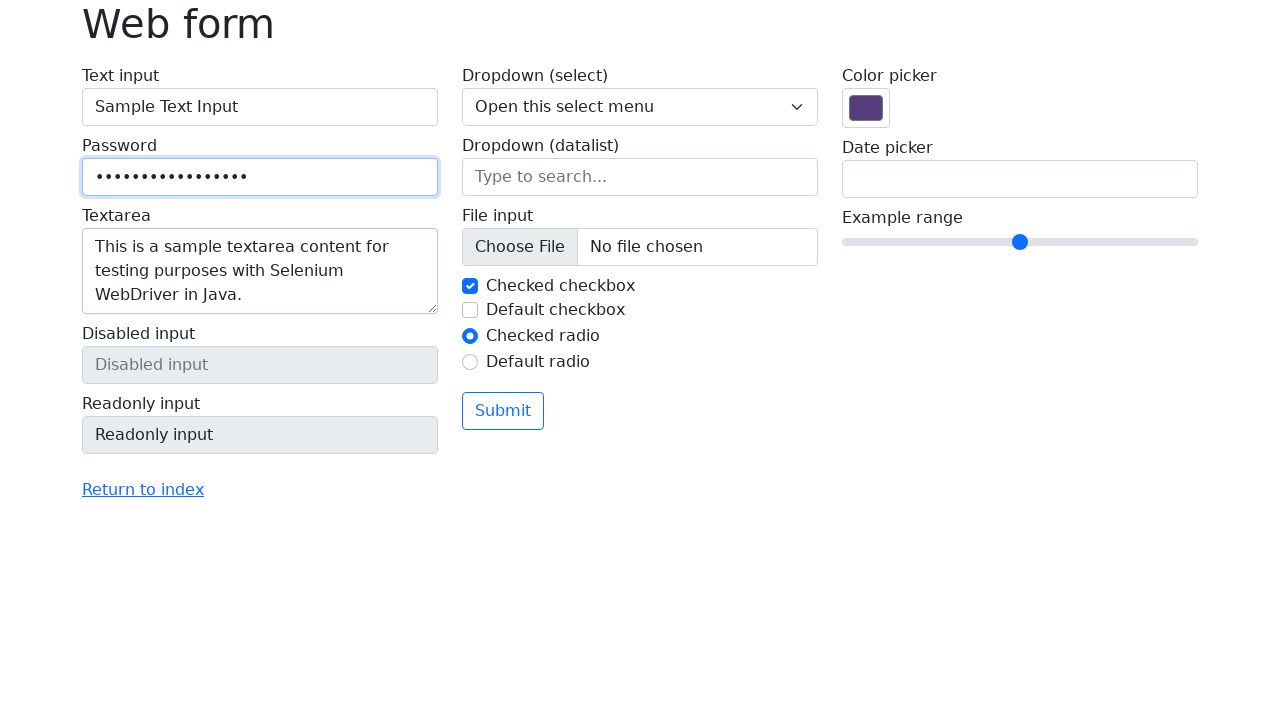

Selected dropdown option with value '2' on select[name='my-select']
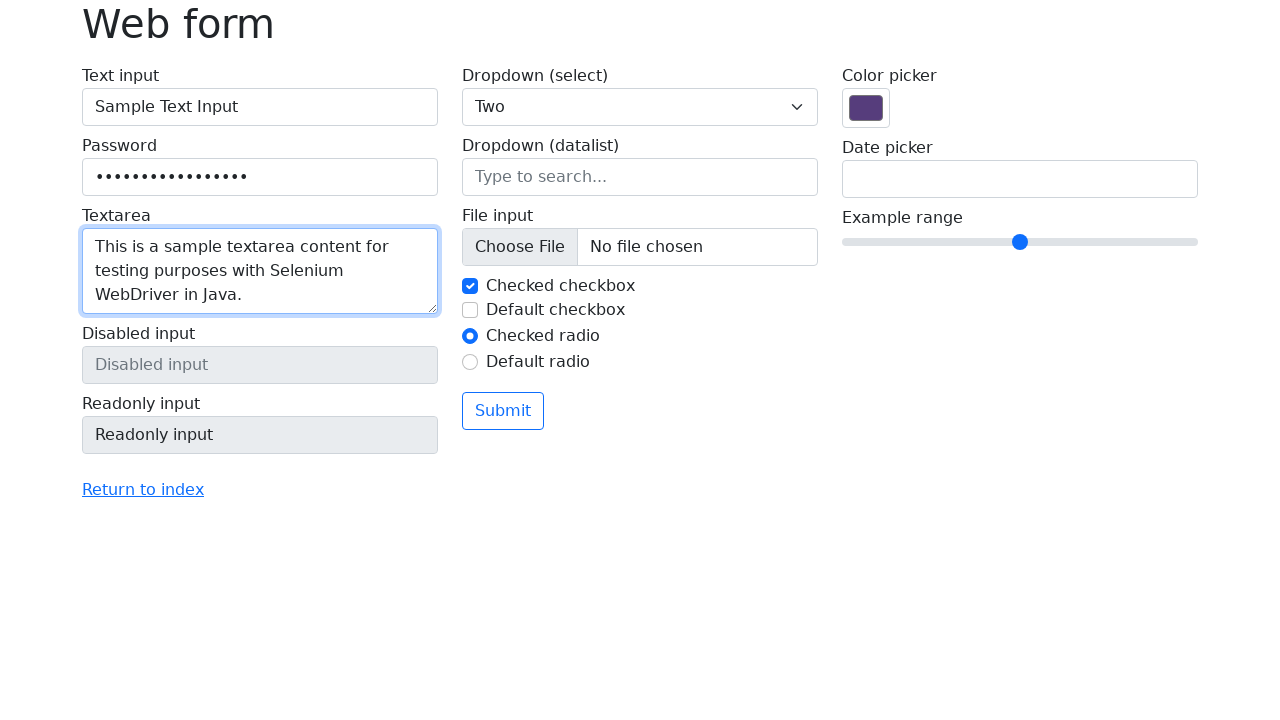

Selected radio button option 2 at (470, 362) on #my-radio-2
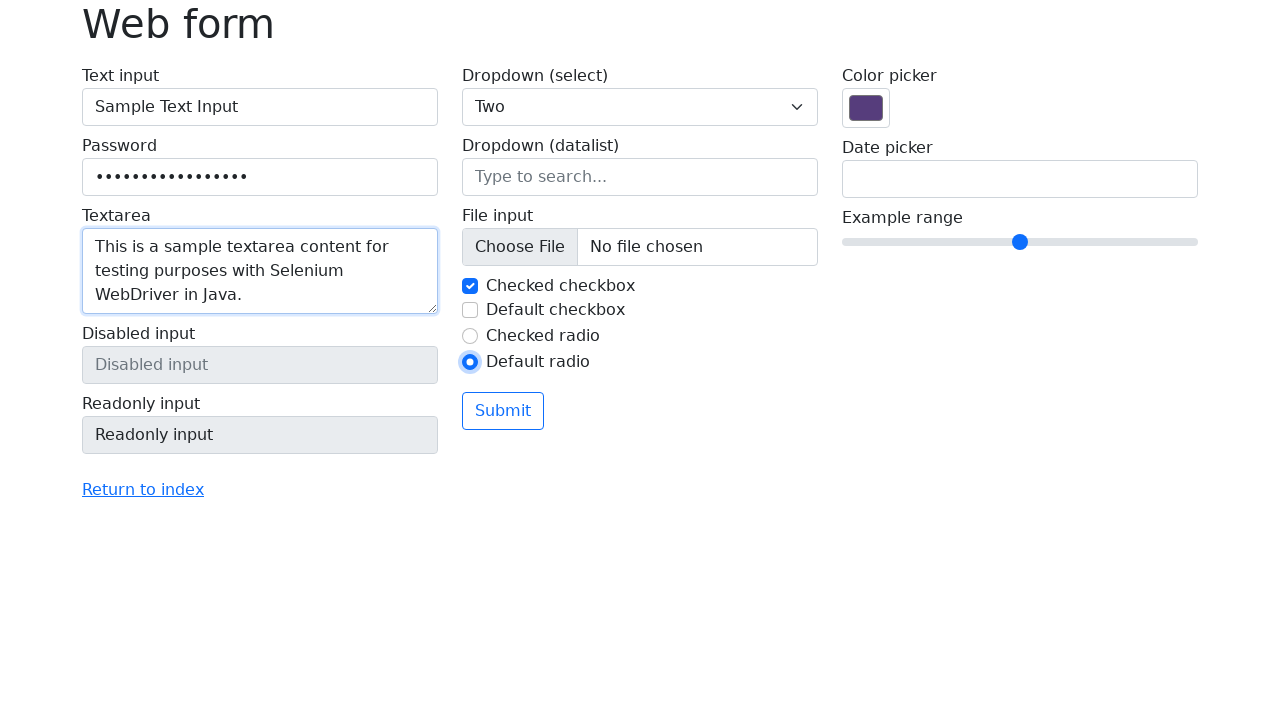

Checked checkbox element on #my-check-1
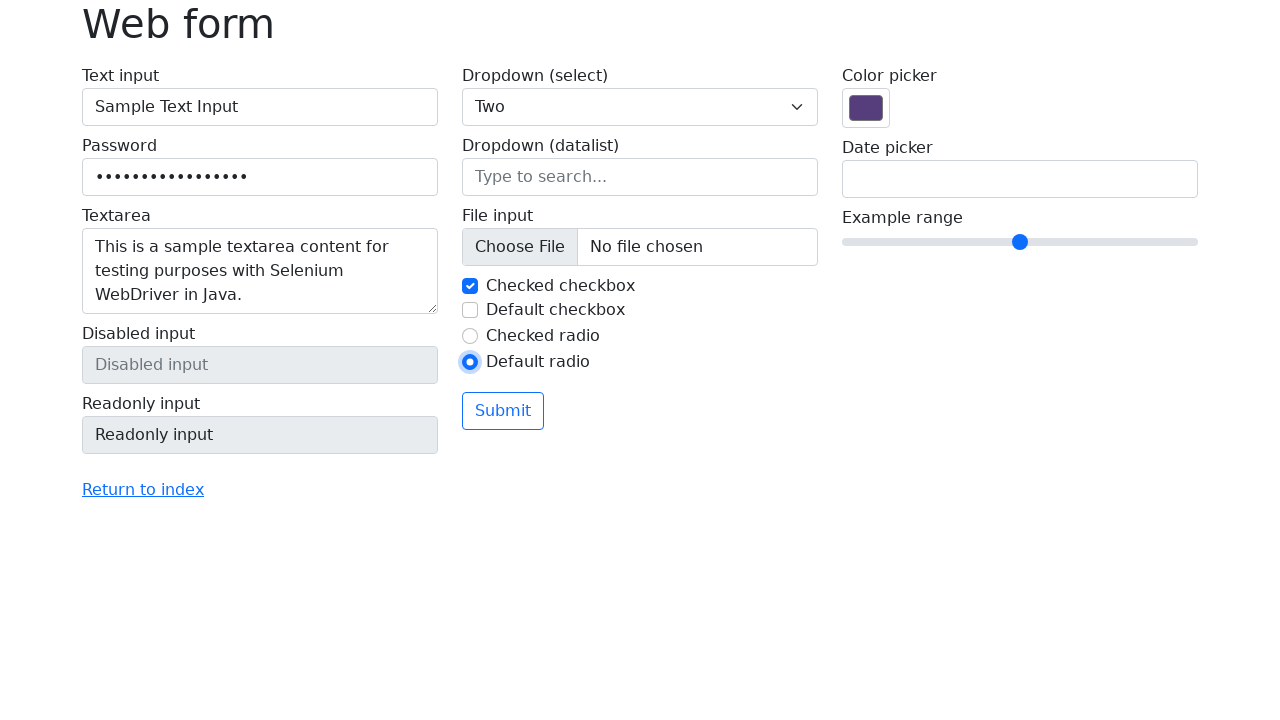

Filled date picker with '12/25/2024' on input[name='my-date']
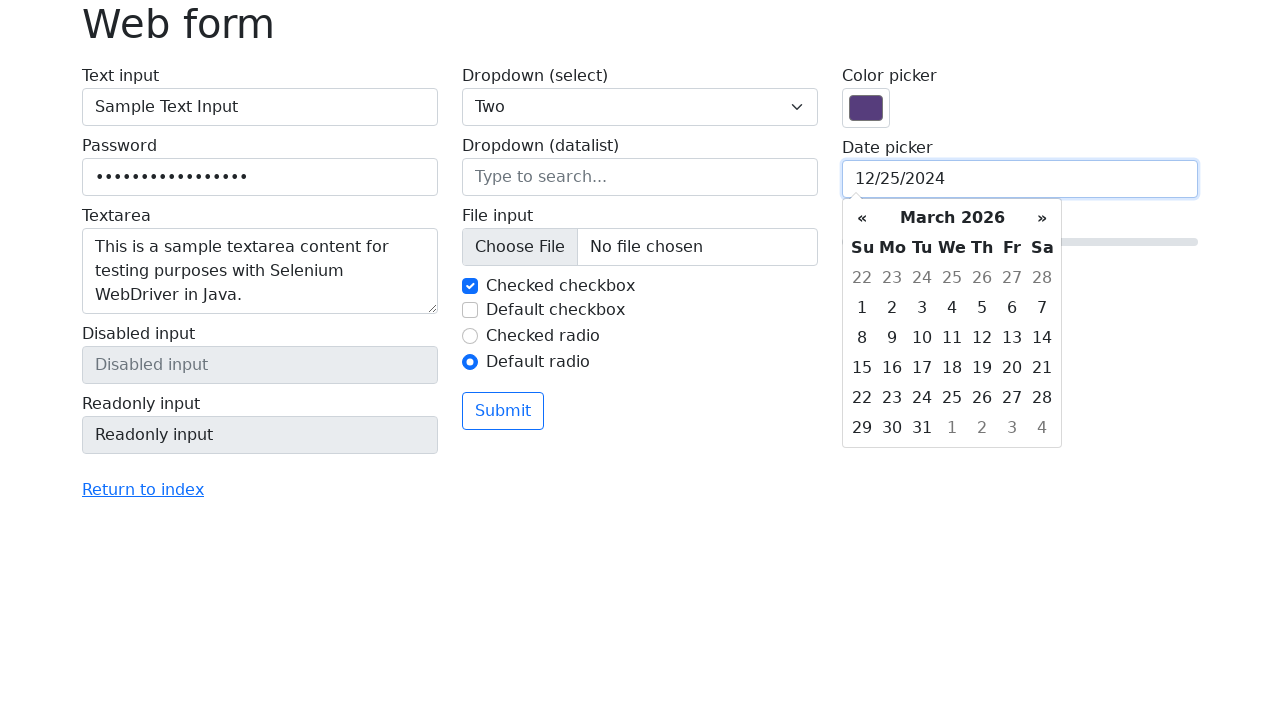

Set color picker to red (#ff0000) using JavaScript
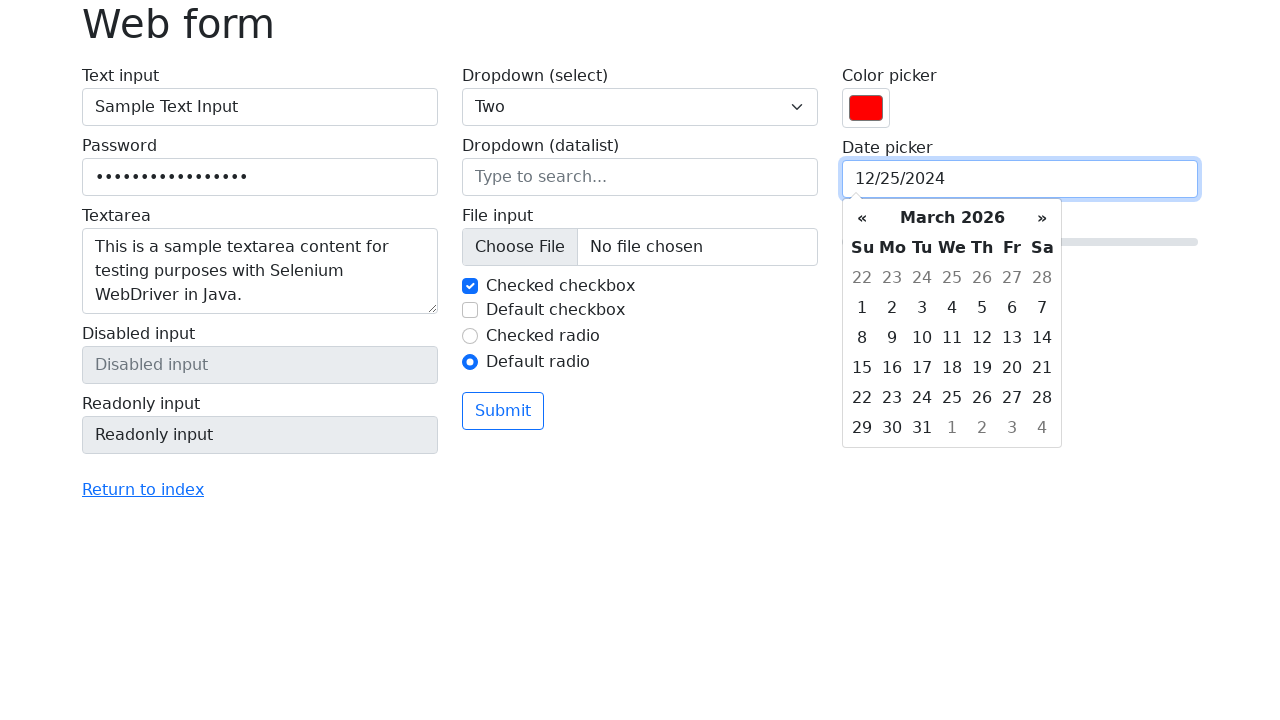

Set range slider to value 75 using JavaScript
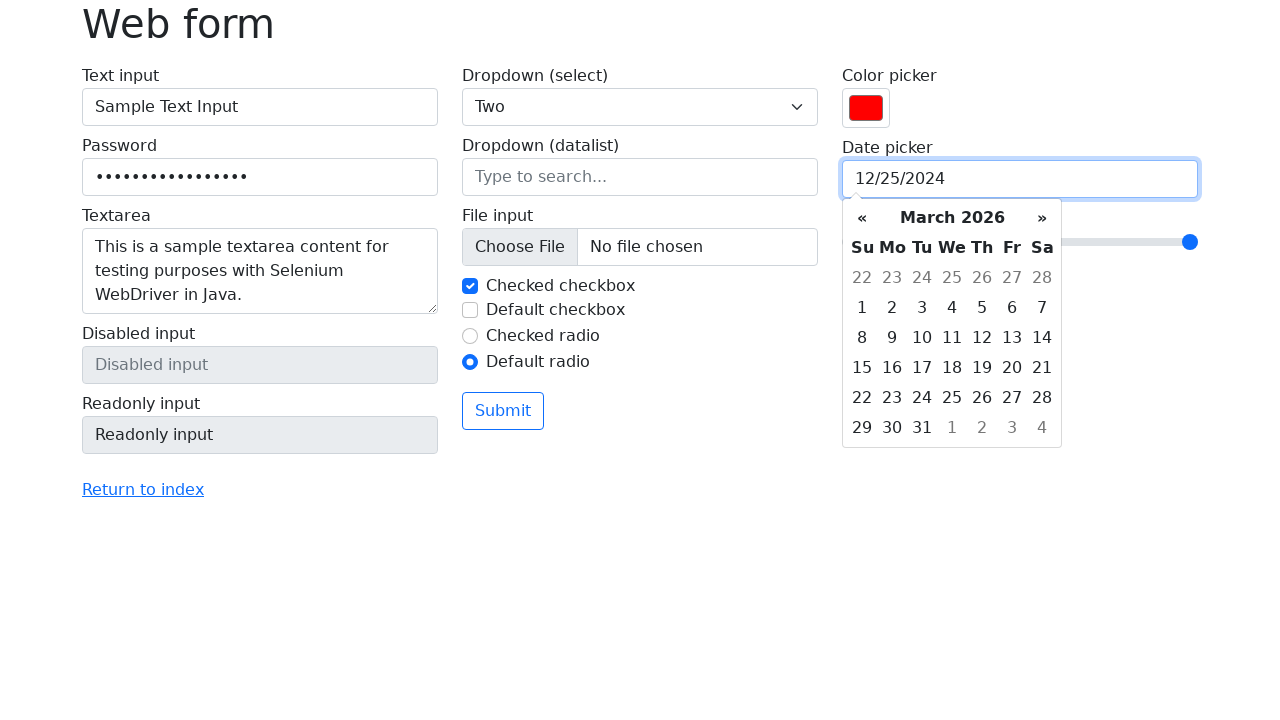

Clicked submit button to submit form at (503, 411) on button[type='submit']
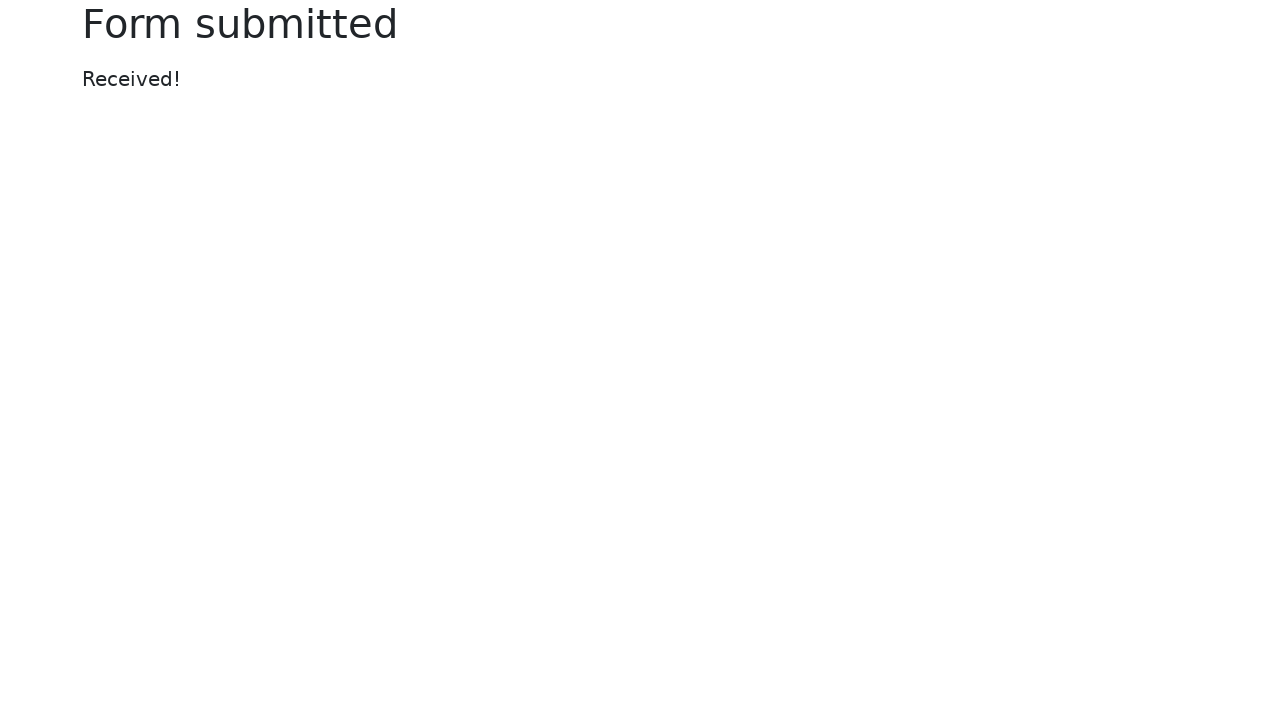

Form submission confirmed with 'Received!' message
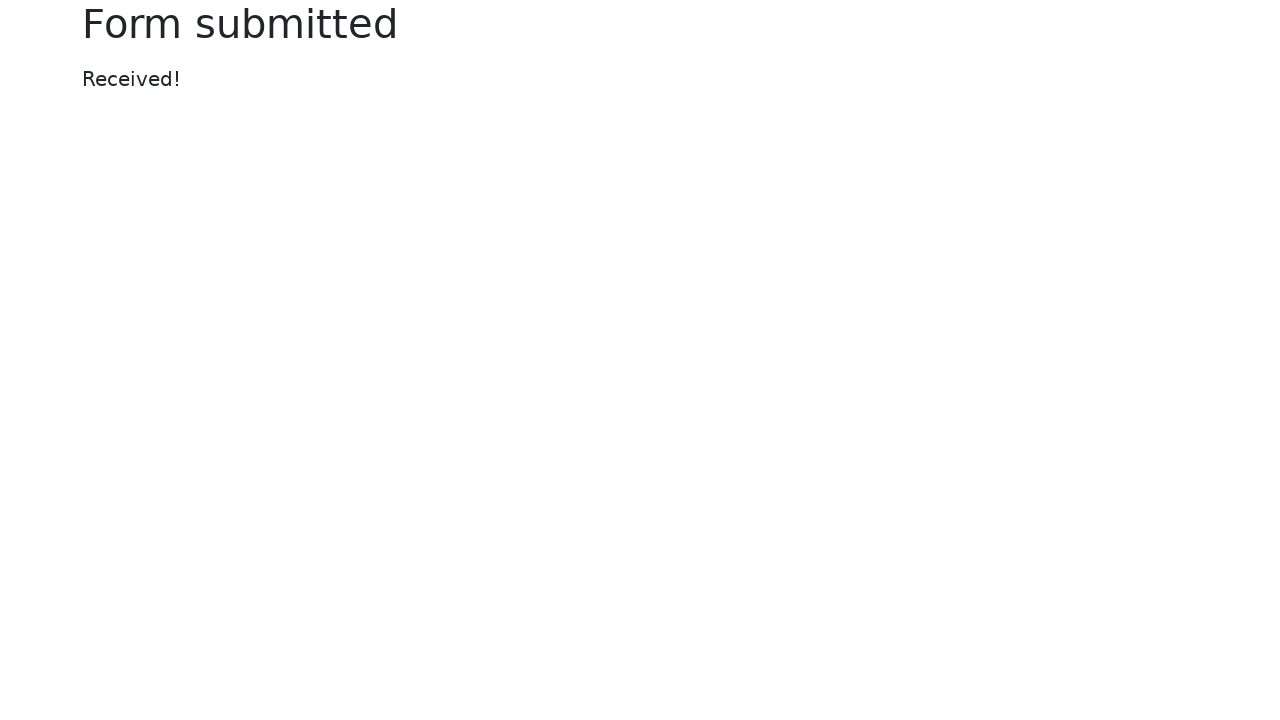

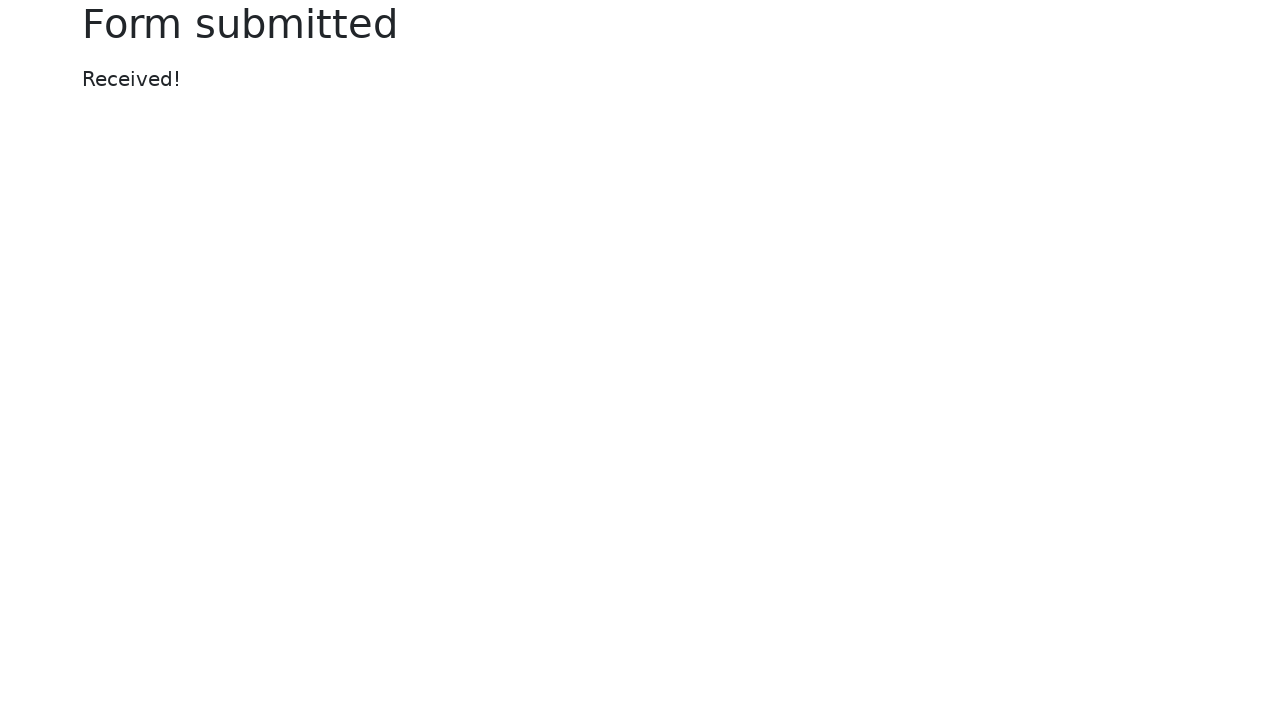